Navigates to the Automation Practice page and verifies that footer links are present and visible on the page

Starting URL: https://rahulshettyacademy.com/AutomationPractice/

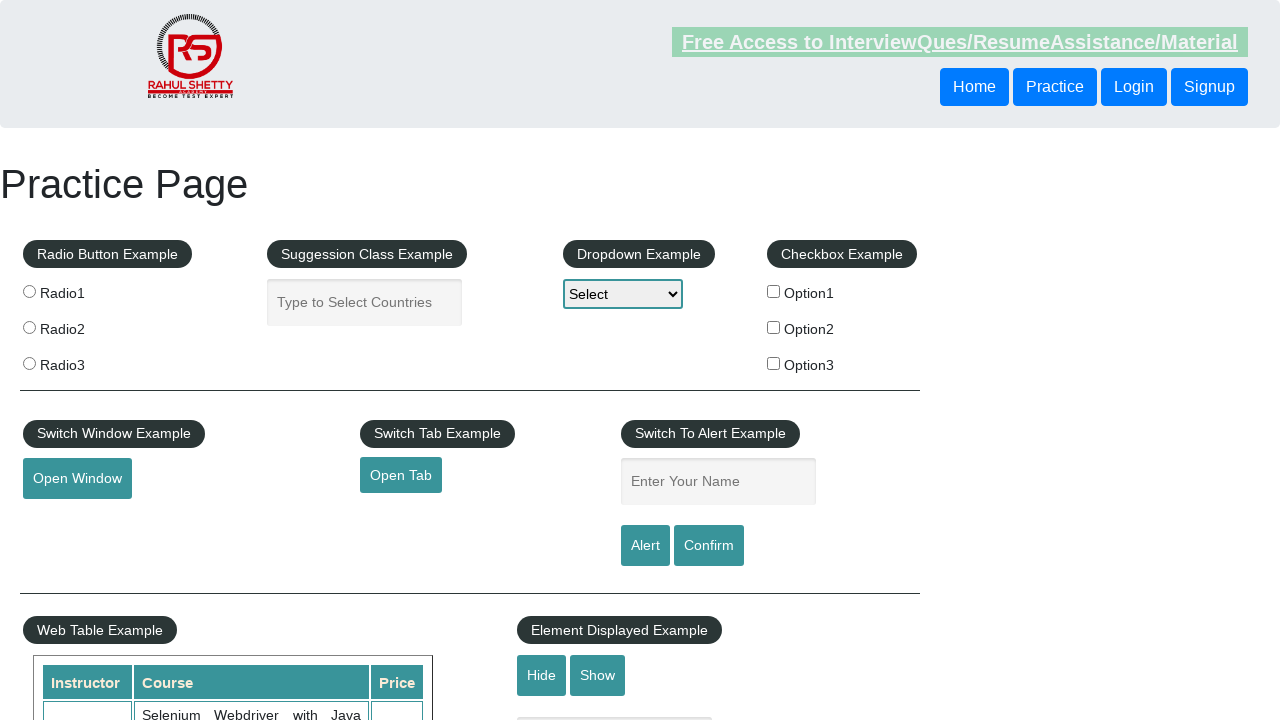

Navigated to Automation Practice page
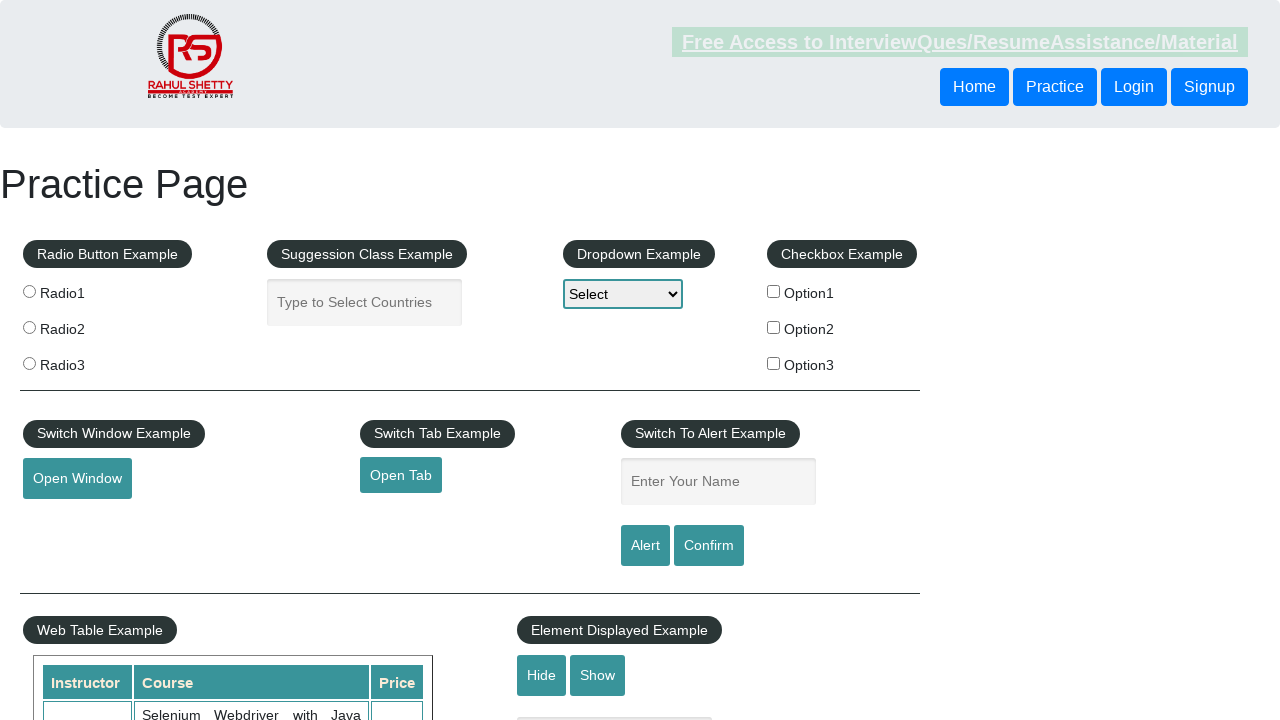

Footer links selector is present in DOM
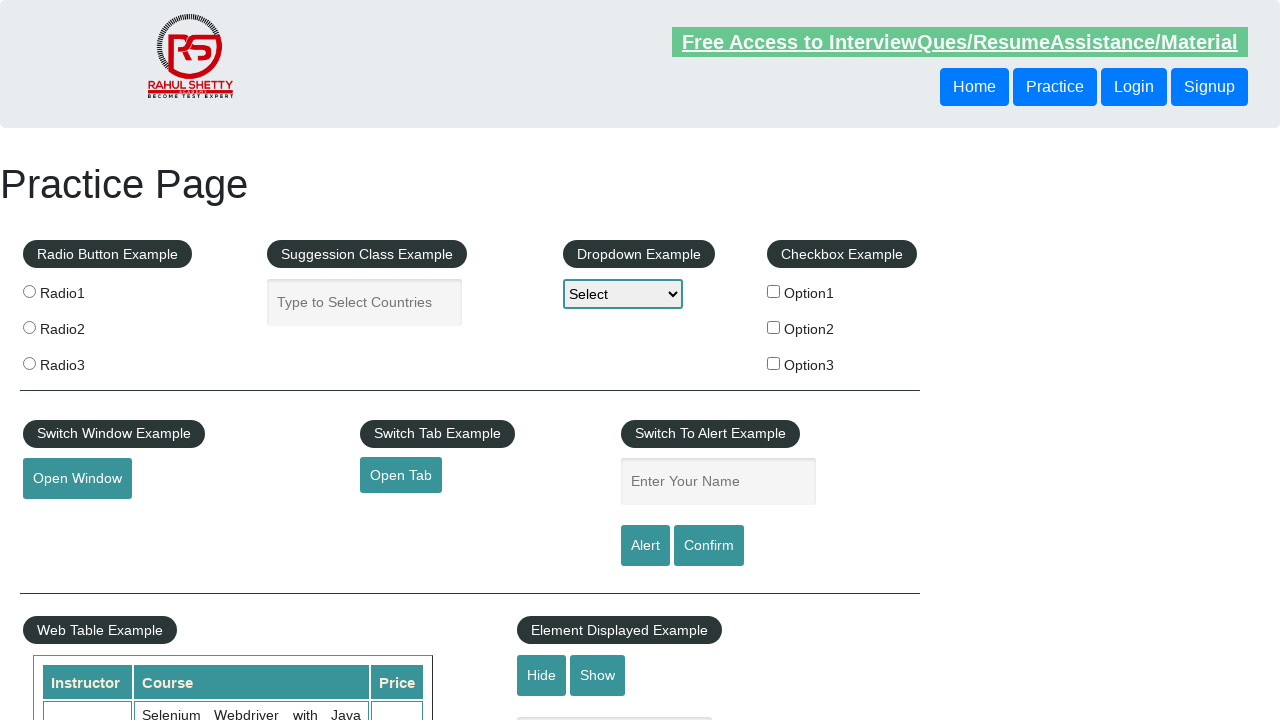

Located footer link elements
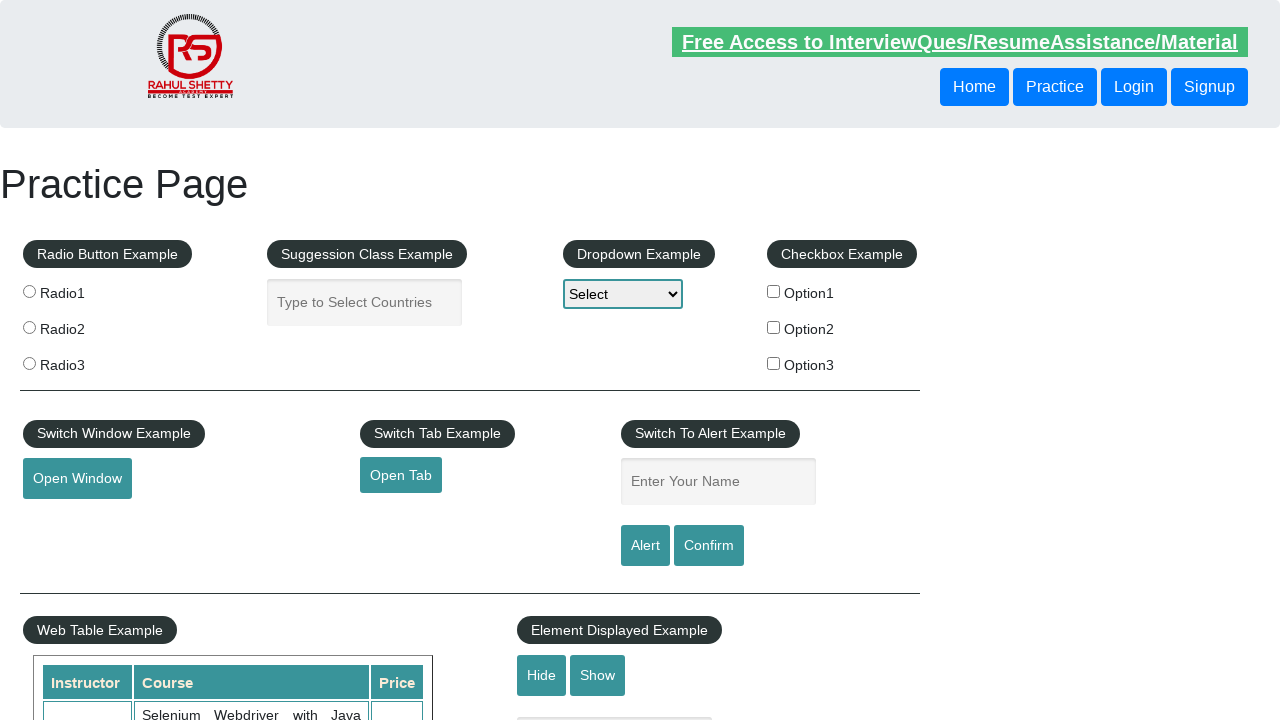

First footer link is visible on the page
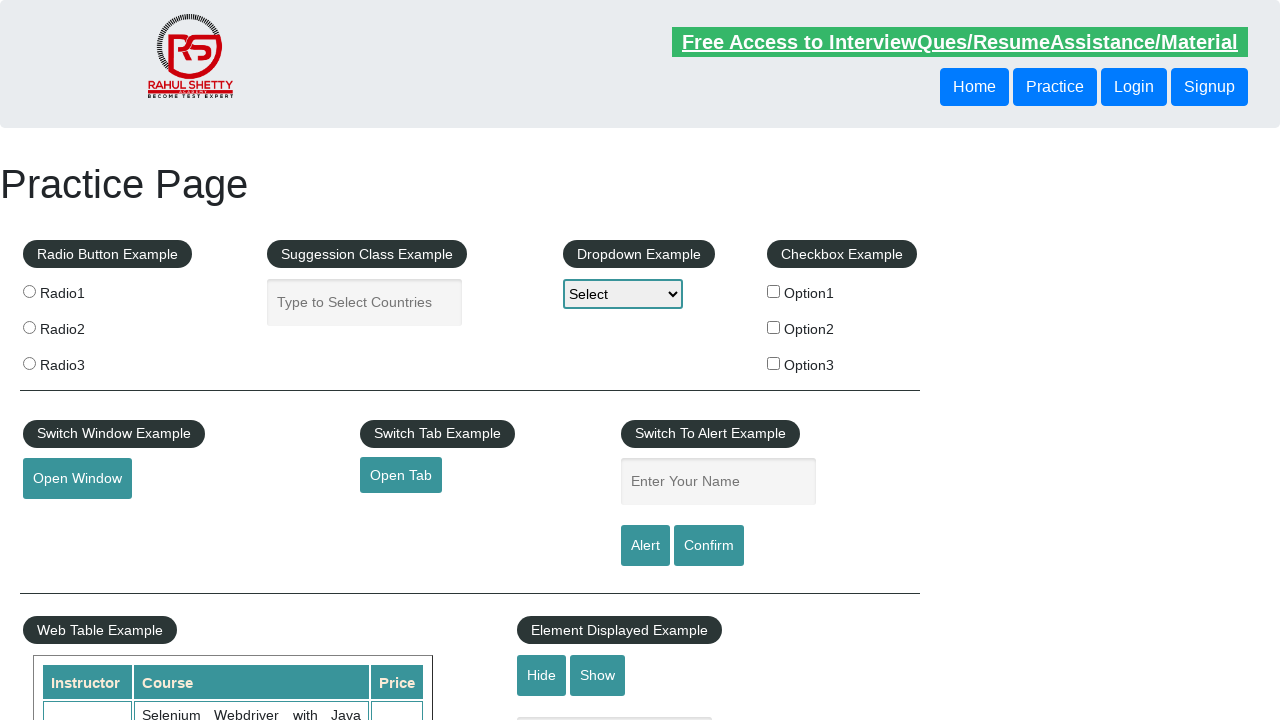

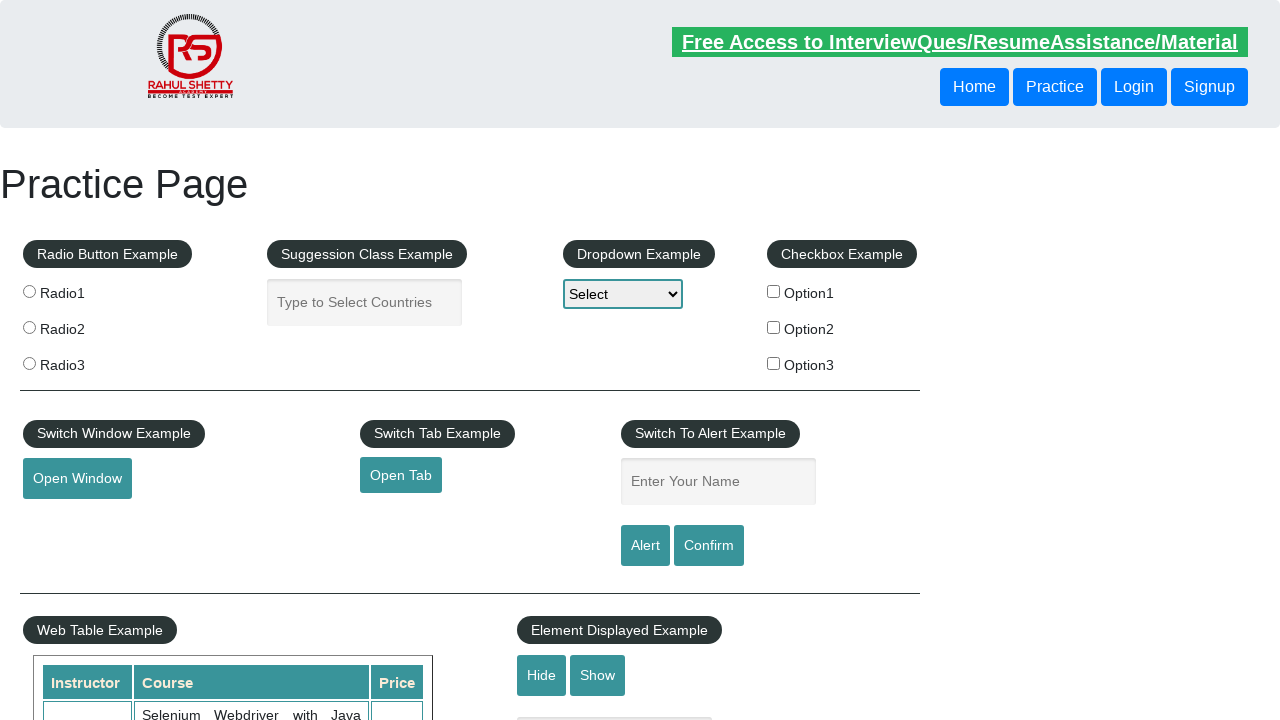